Tests sorting the Due column on table2 which has semantic class attributes for easier element selection

Starting URL: http://the-internet.herokuapp.com/tables

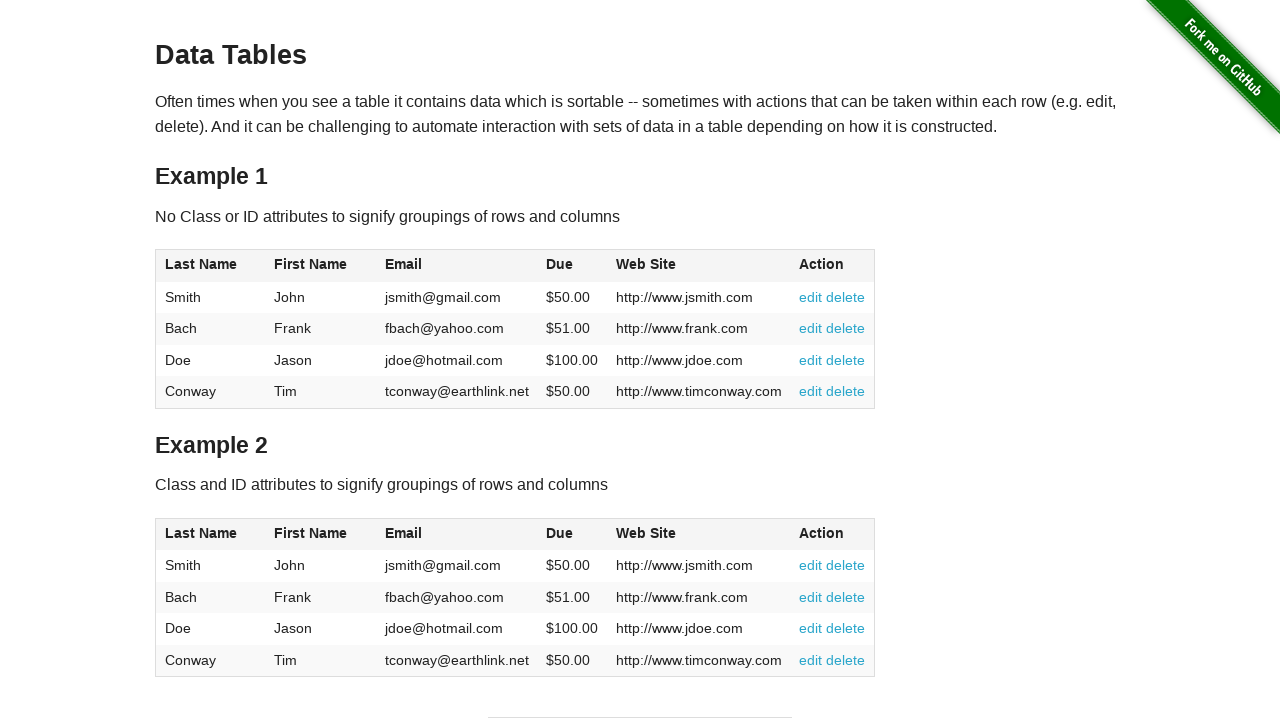

Clicked Due column header on table2 to sort at (560, 533) on #table2 thead .dues
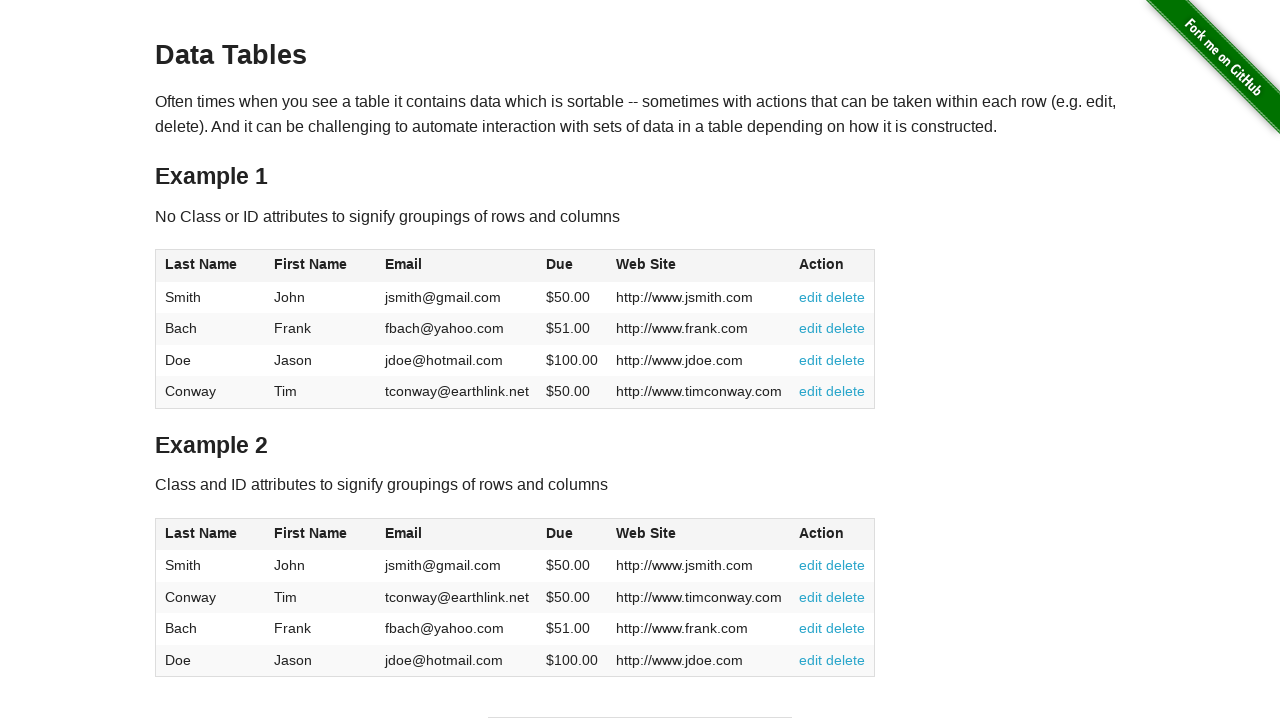

Due column cells loaded in table2 tbody
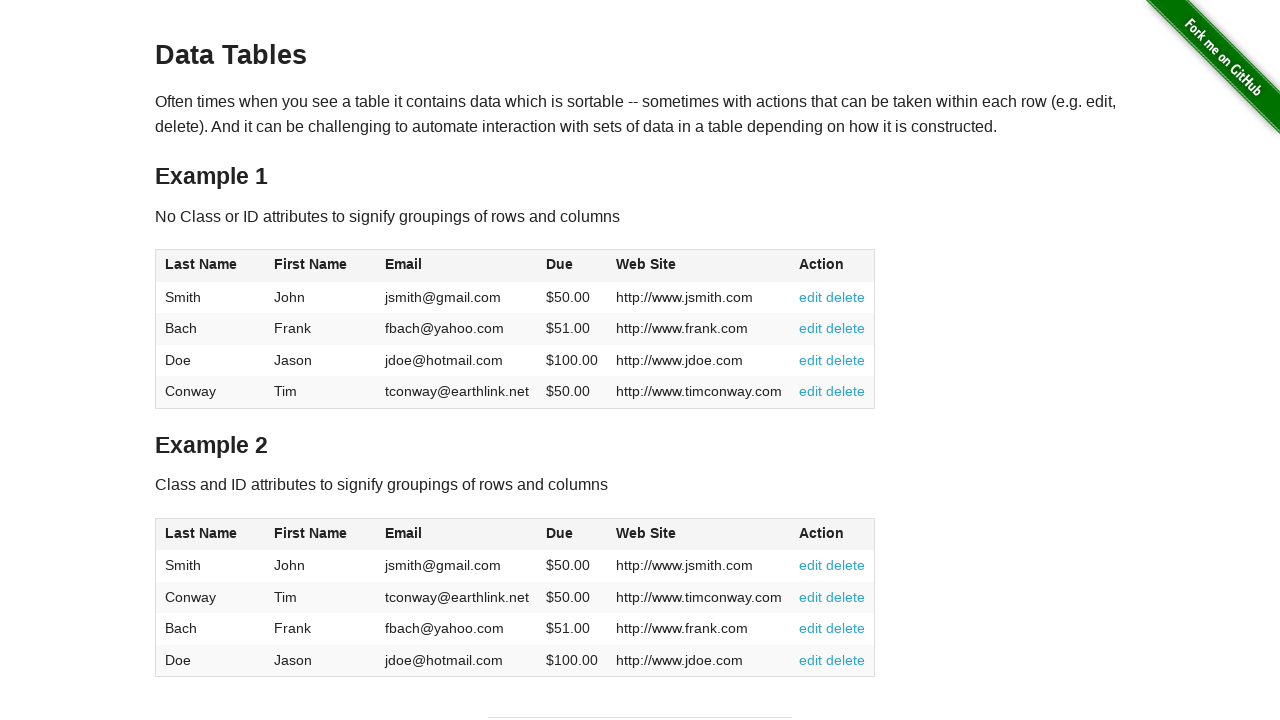

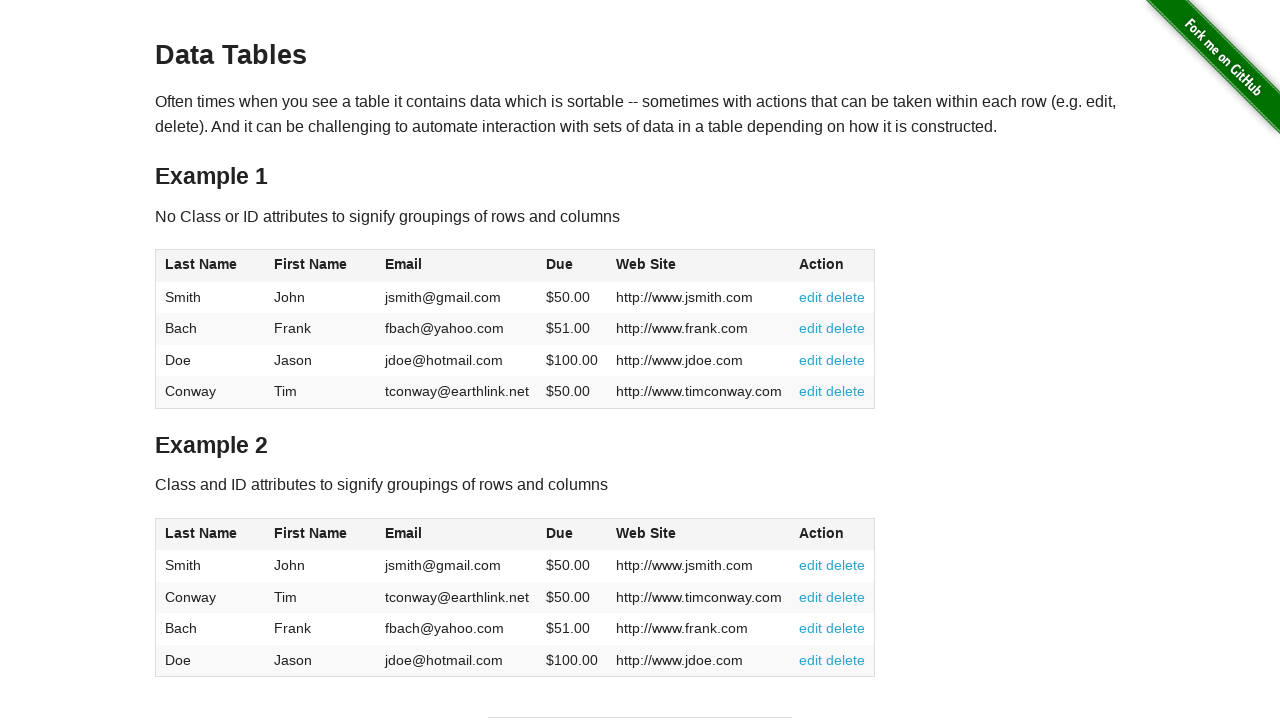